Tests the remember me checkbox functionality by clicking it and verifying it becomes selected

Starting URL: https://login.salesforce.com

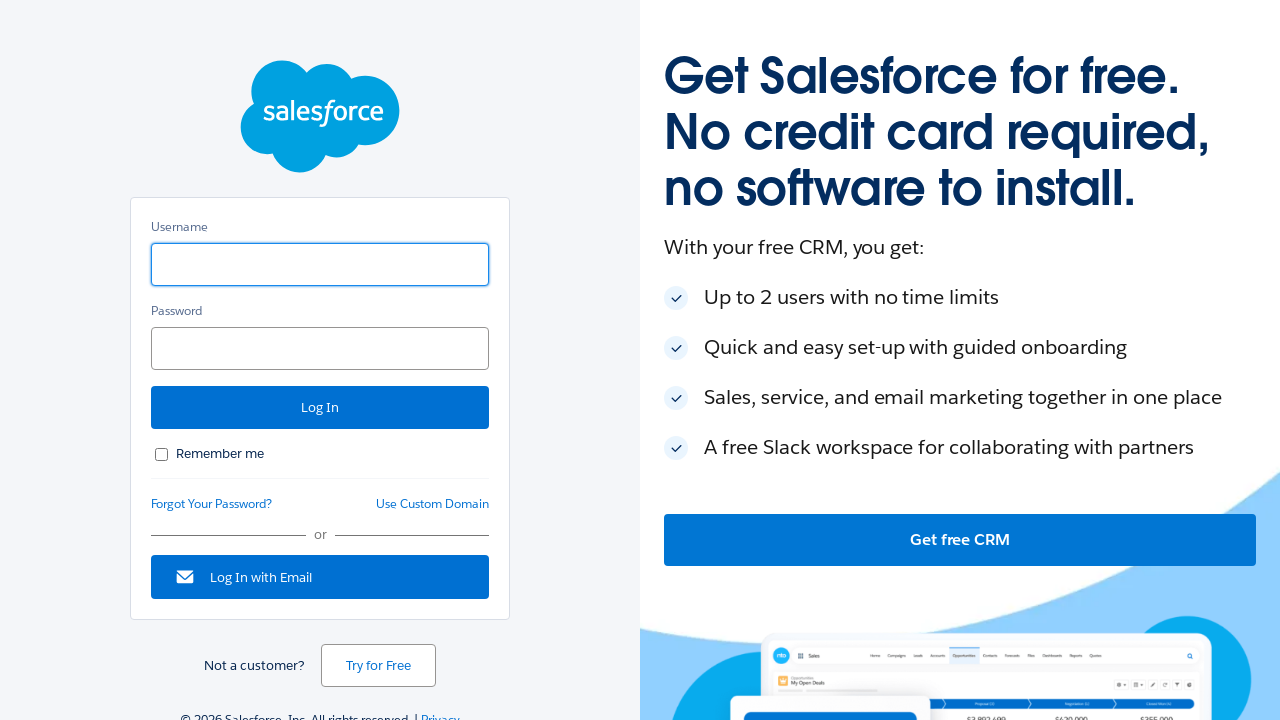

Clicked the remember me checkbox at (162, 454) on #rememberUn
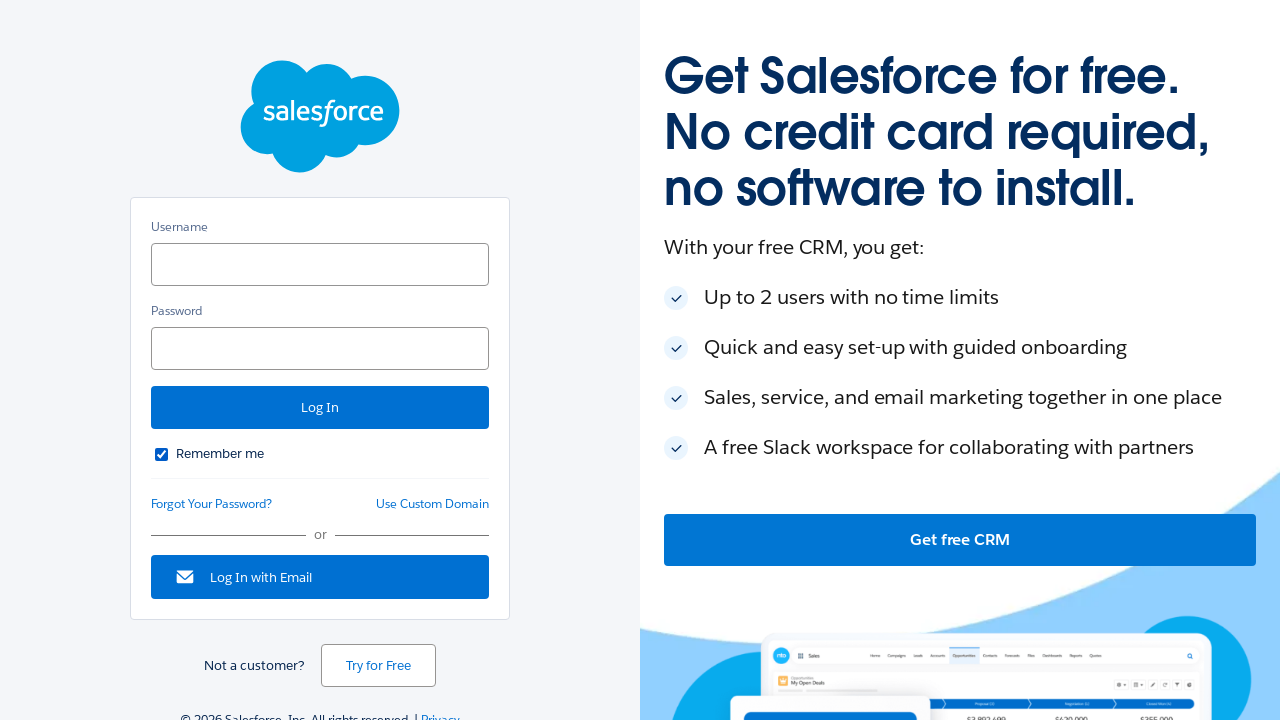

Verified that the remember me checkbox is selected
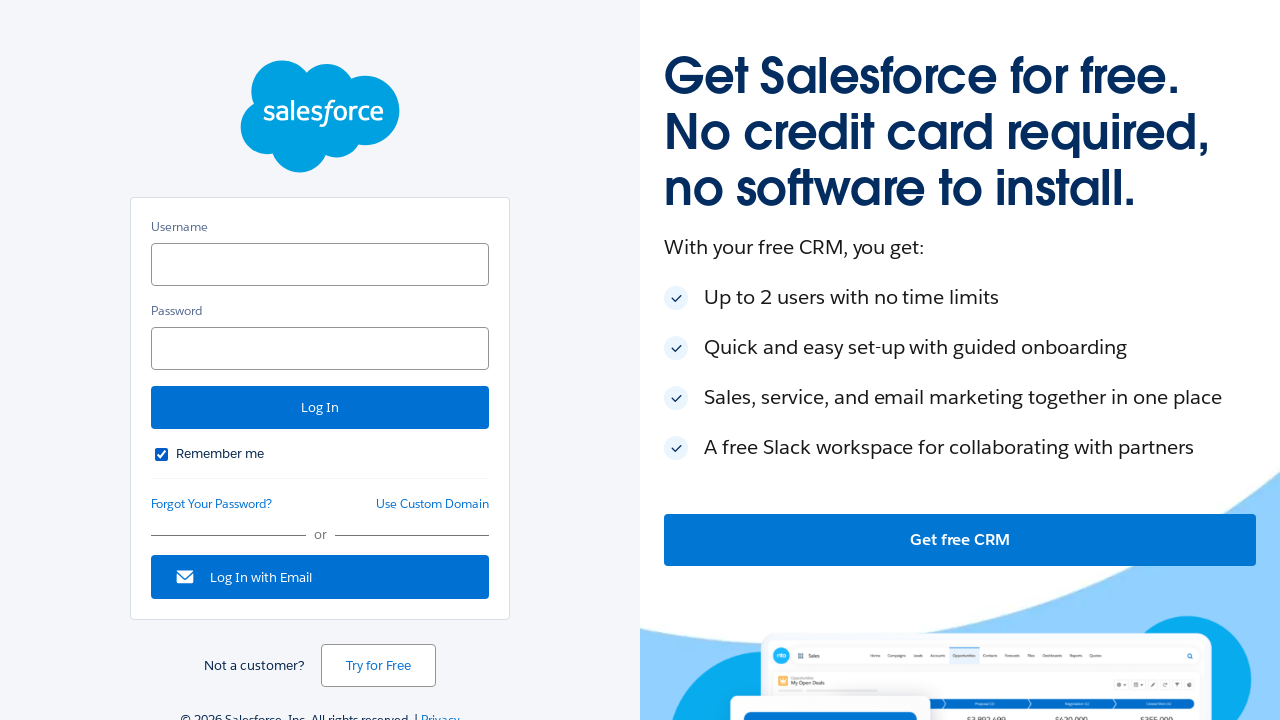

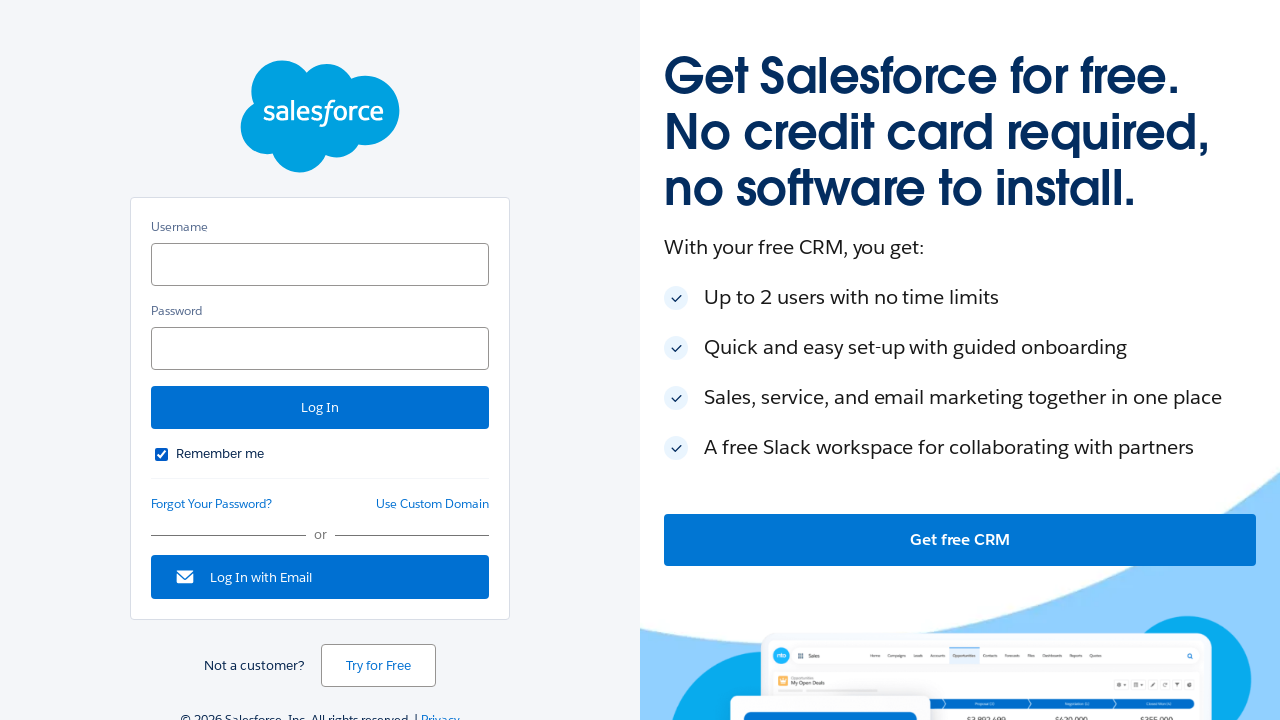